Navigates to the login page and verifies the Elemental Selenium link has the correct href attribute

Starting URL: https://the-internet.herokuapp.com/

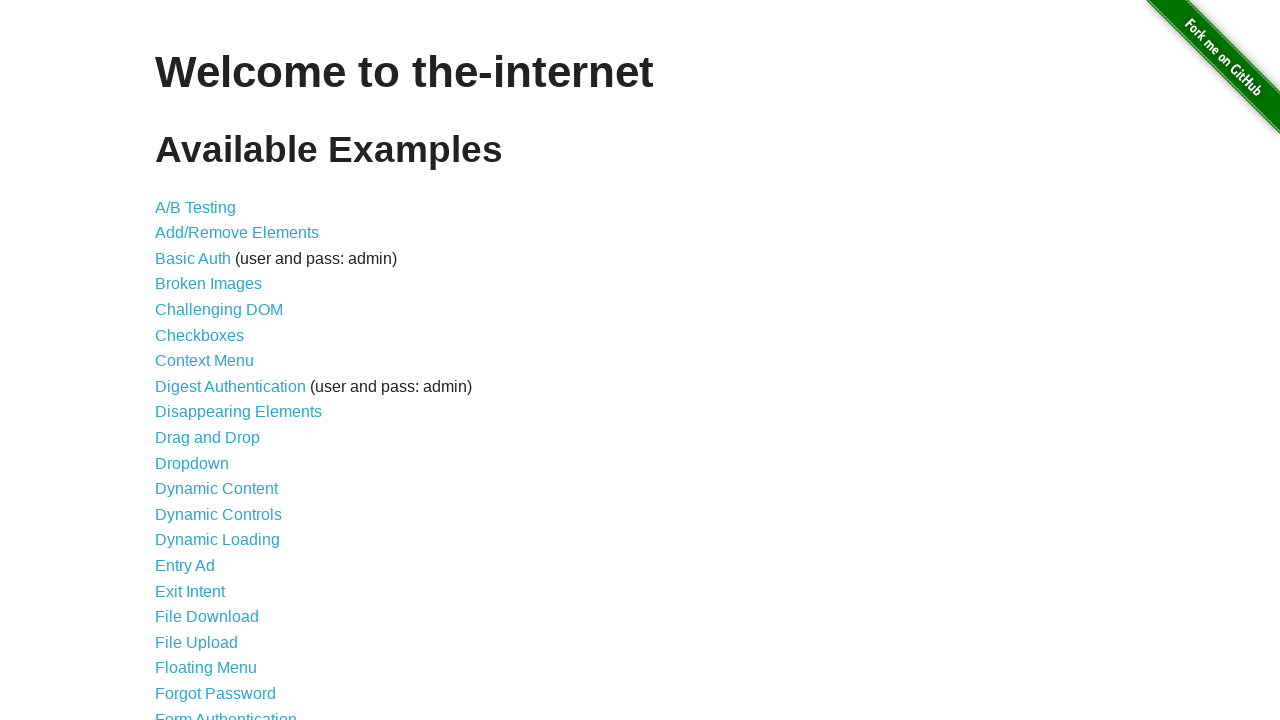

Navigated to the-internet.herokuapp.com home page
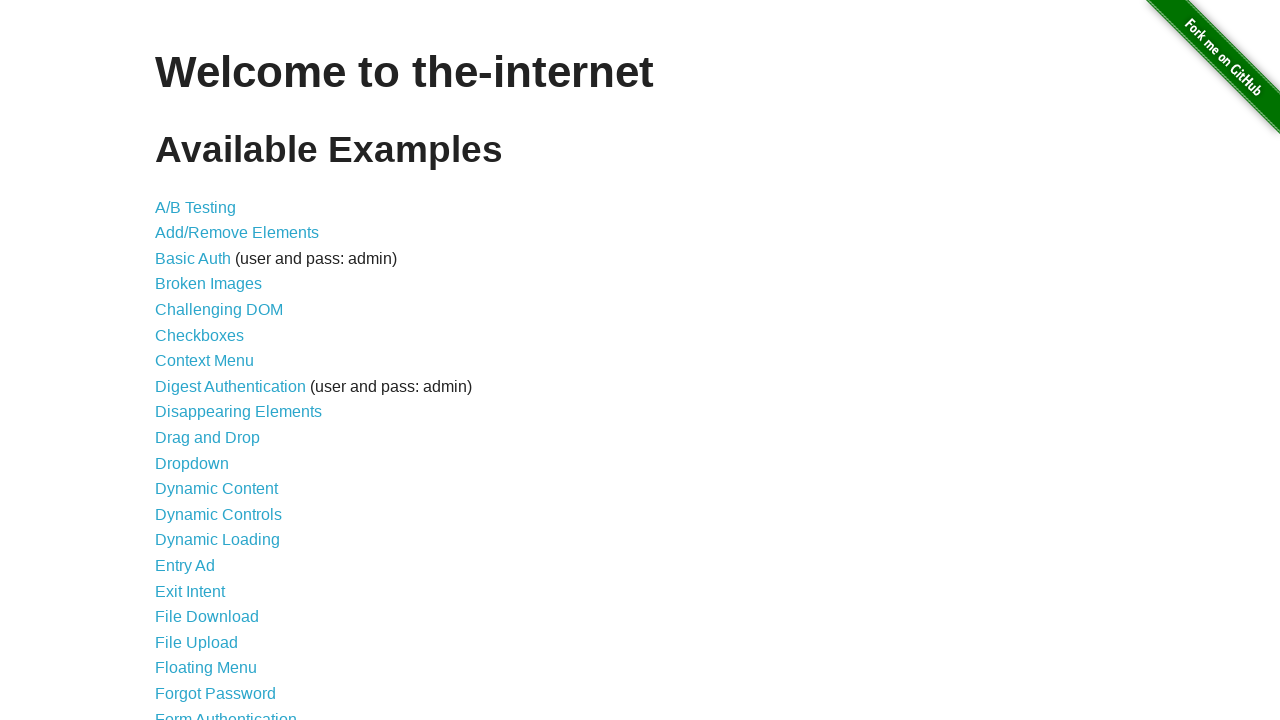

Clicked on login link at (226, 712) on a[href='/login']
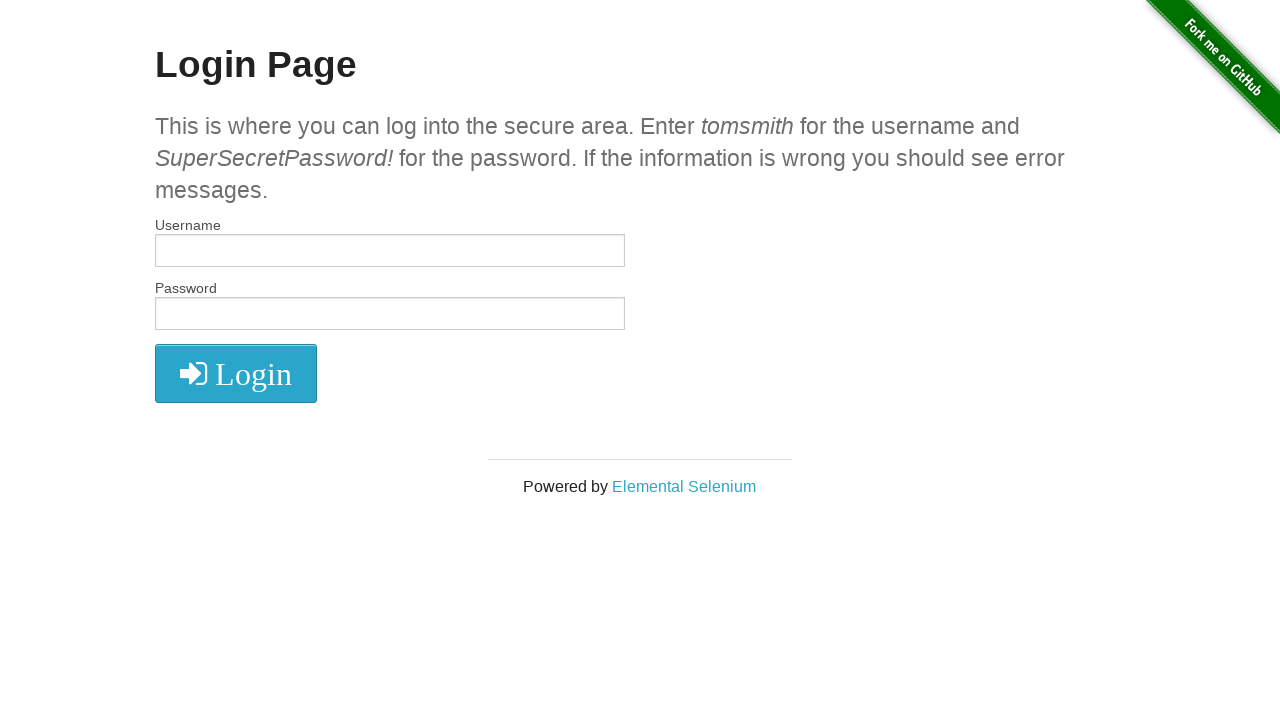

Located Elemental Selenium link
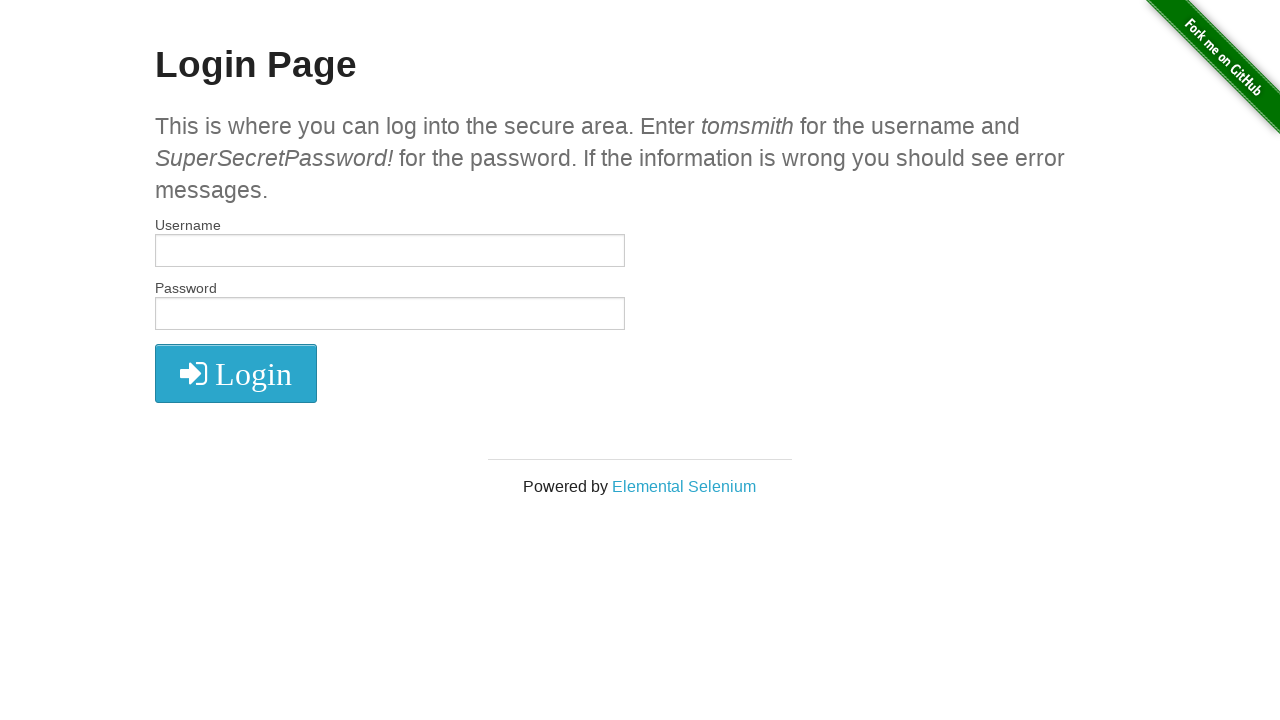

Retrieved href attribute from Elemental Selenium link
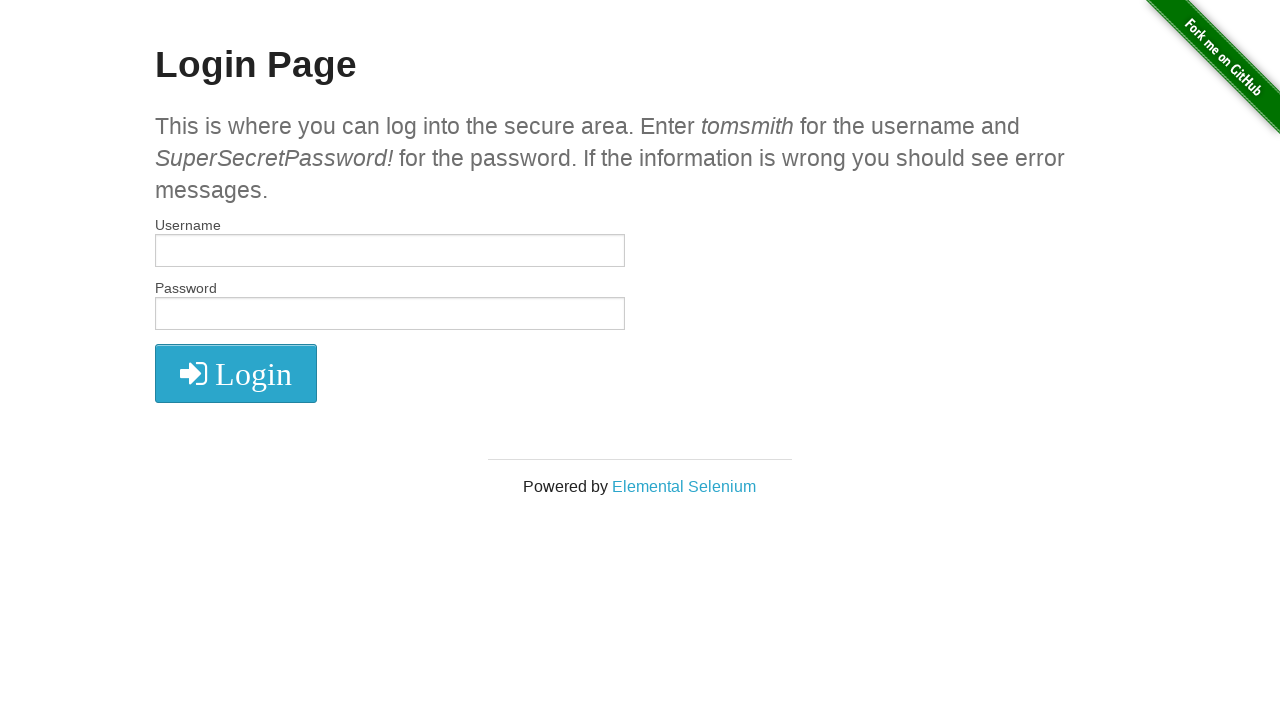

Verified Elemental Selenium link href is correct
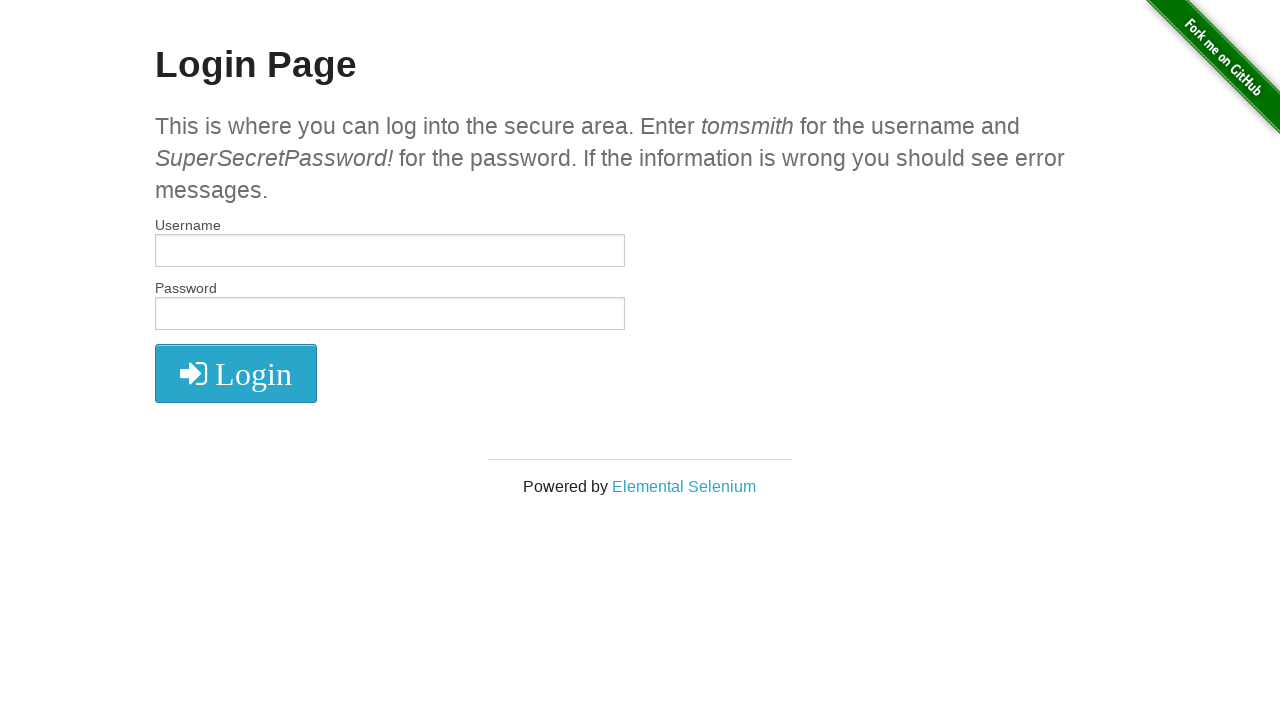

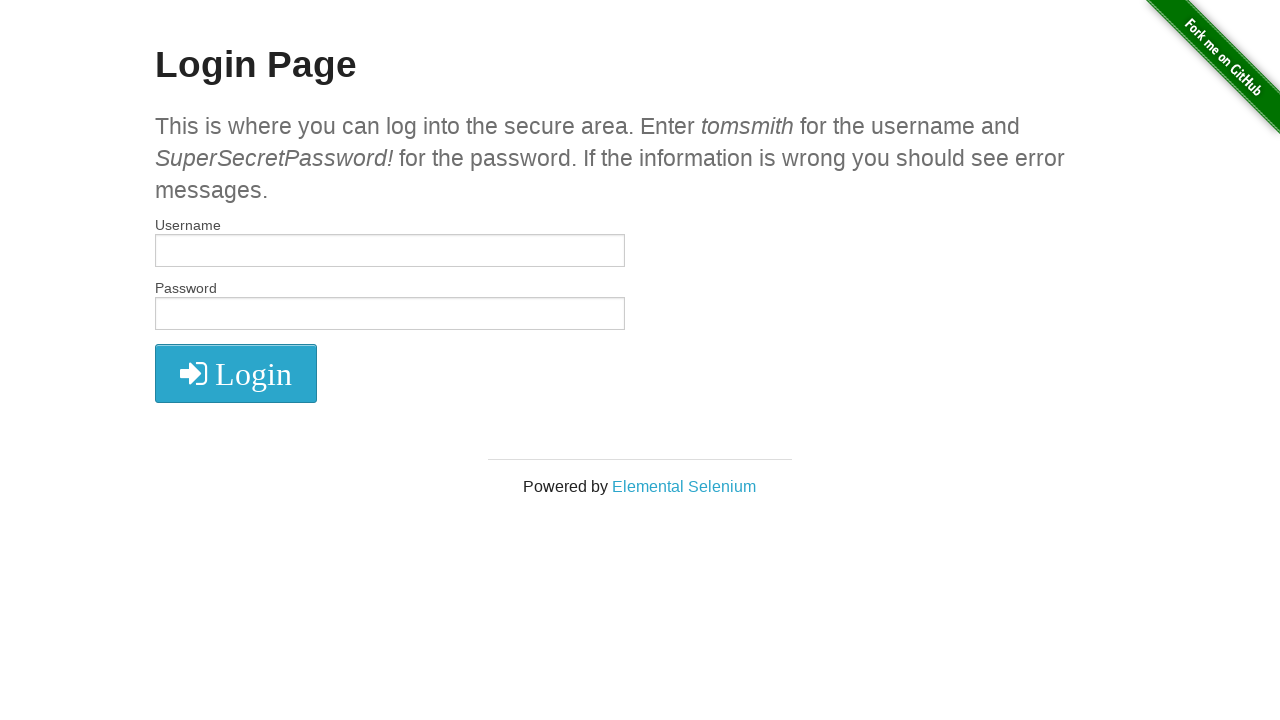